Tests registration form validation by entering an invalid email format and verifying the email error messages are displayed

Starting URL: https://alada.vn/tai-khoan/dang-ky.html

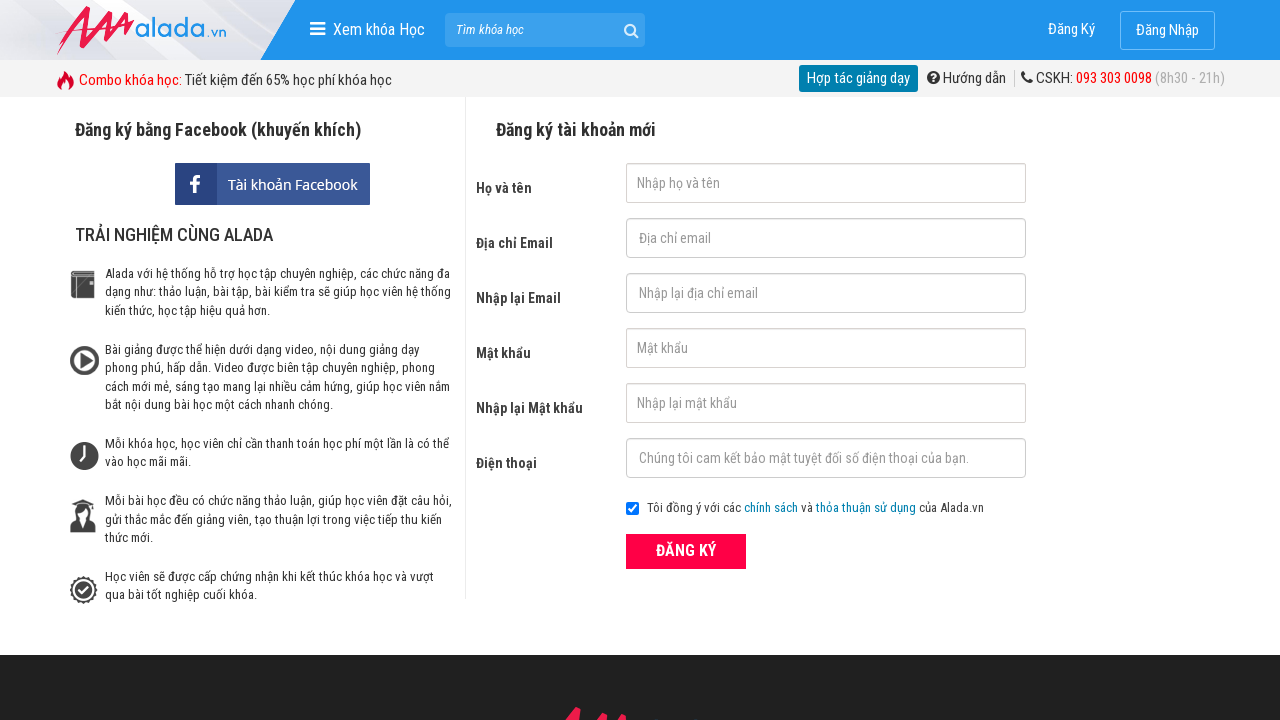

Filled first name field with 'John Kennedy' on #txtFirstname
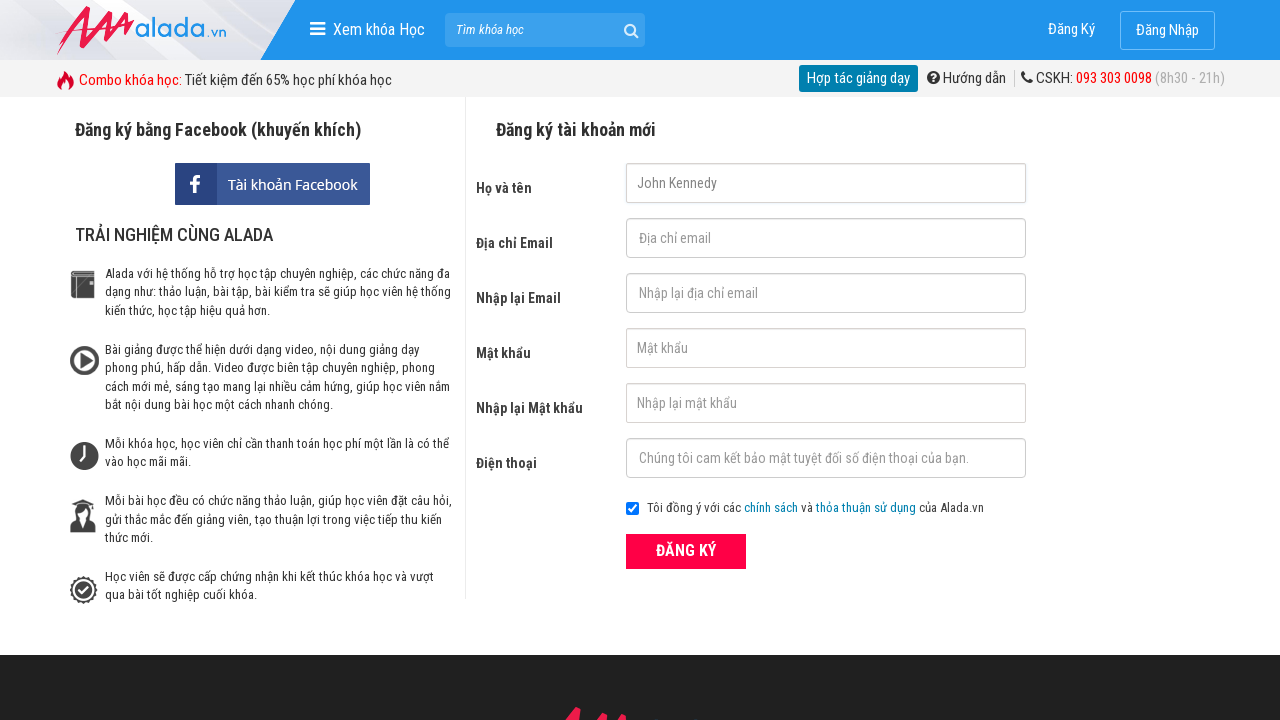

Filled email field with invalid email format '123@345@789' on #txtEmail
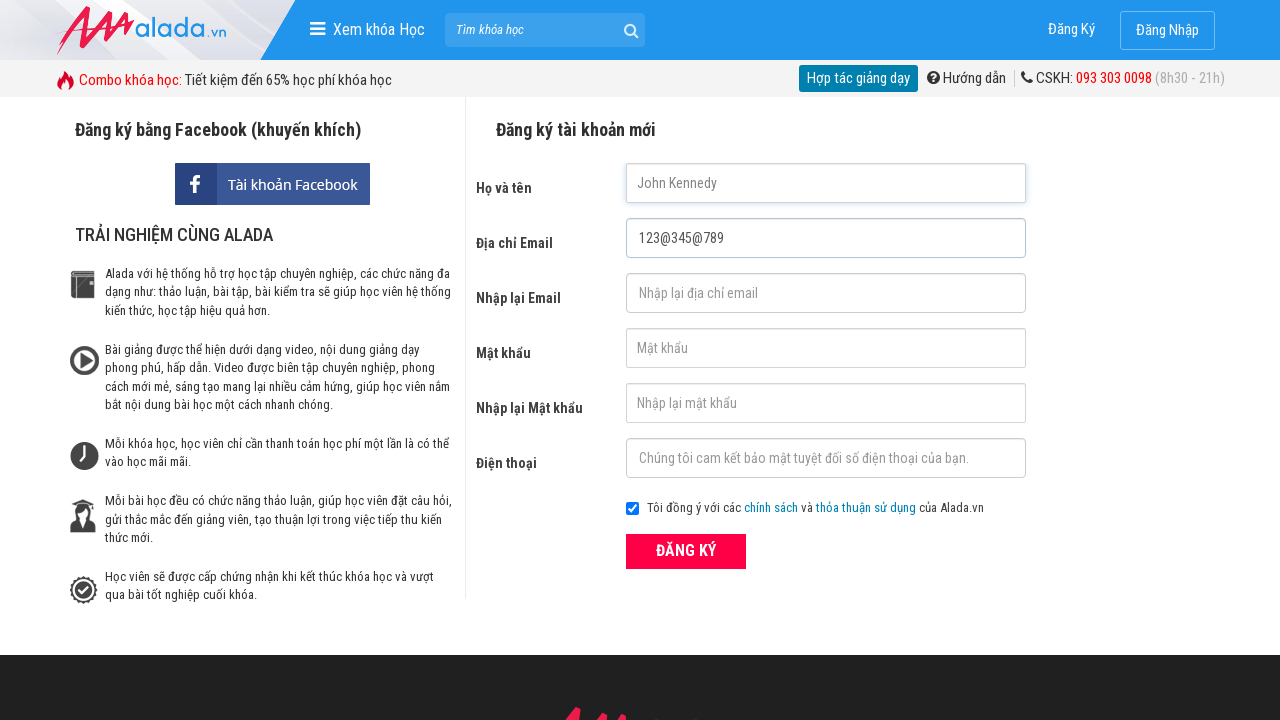

Filled confirm email field with invalid email format '123@345@789' on #txtCEmail
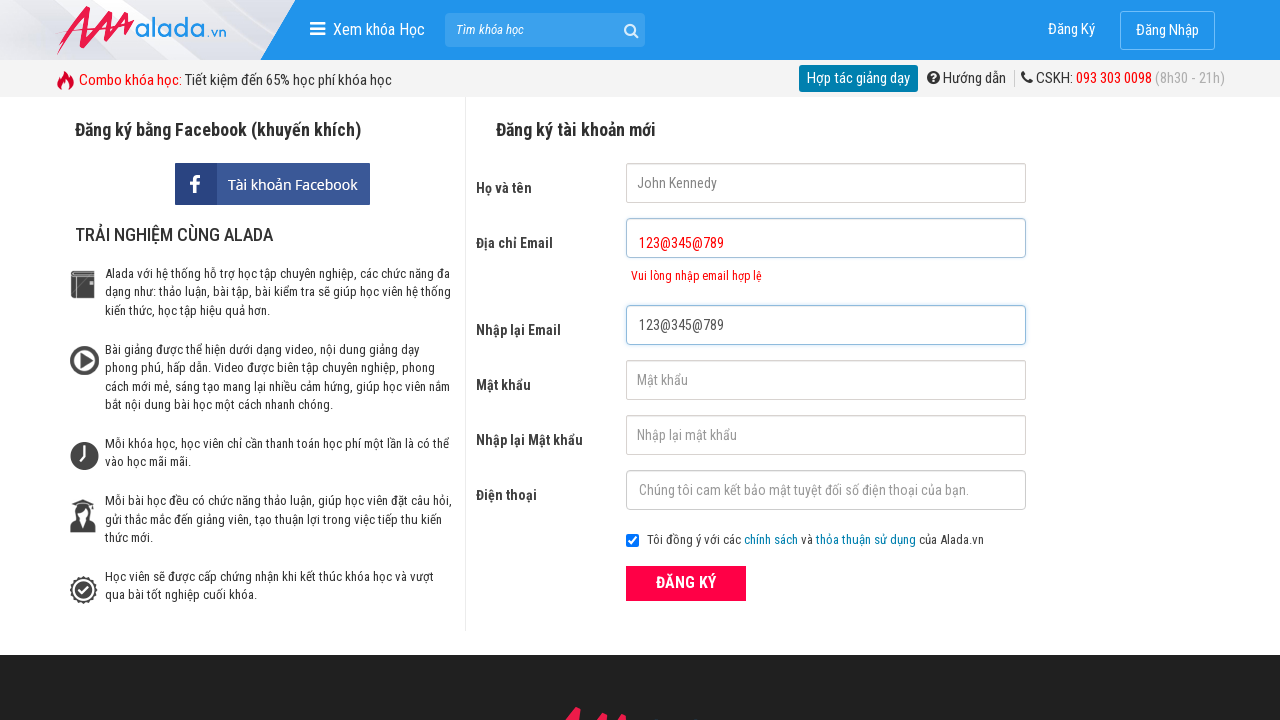

Filled password field with '123456' on #txtPassword
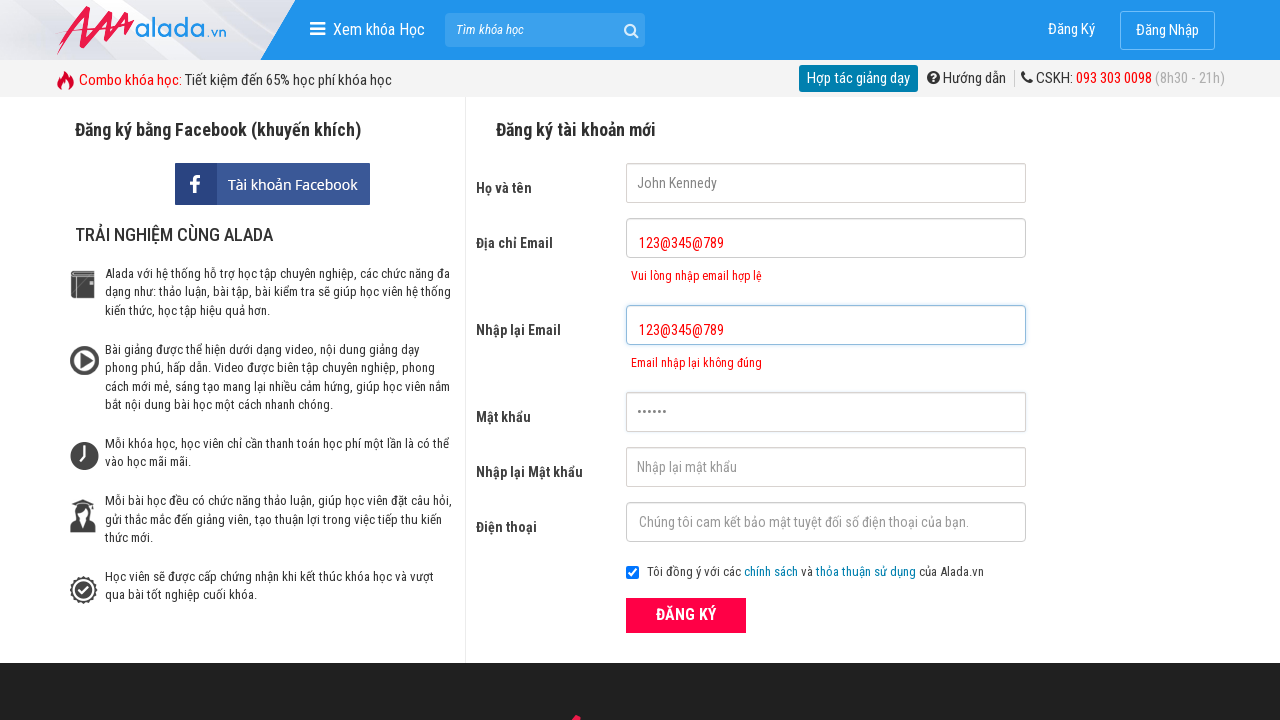

Filled confirm password field with '123456' on #txtCPassword
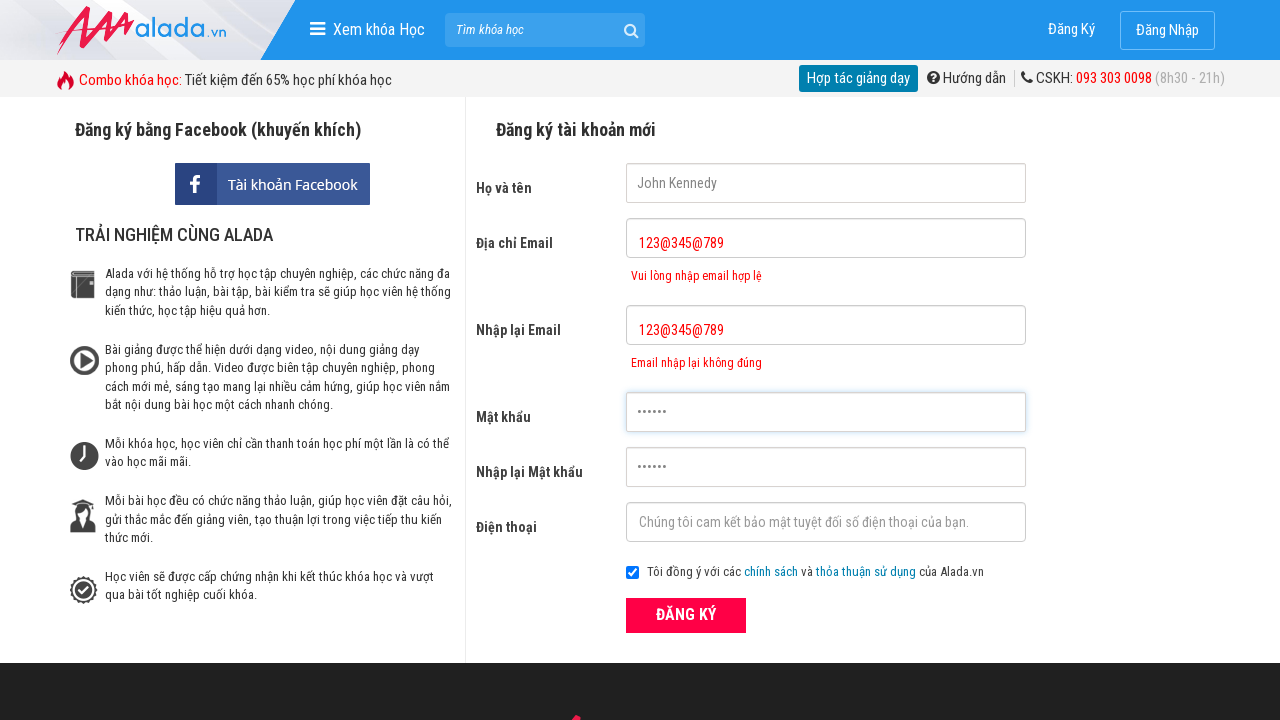

Filled phone field with '0987654321' on #txtPhone
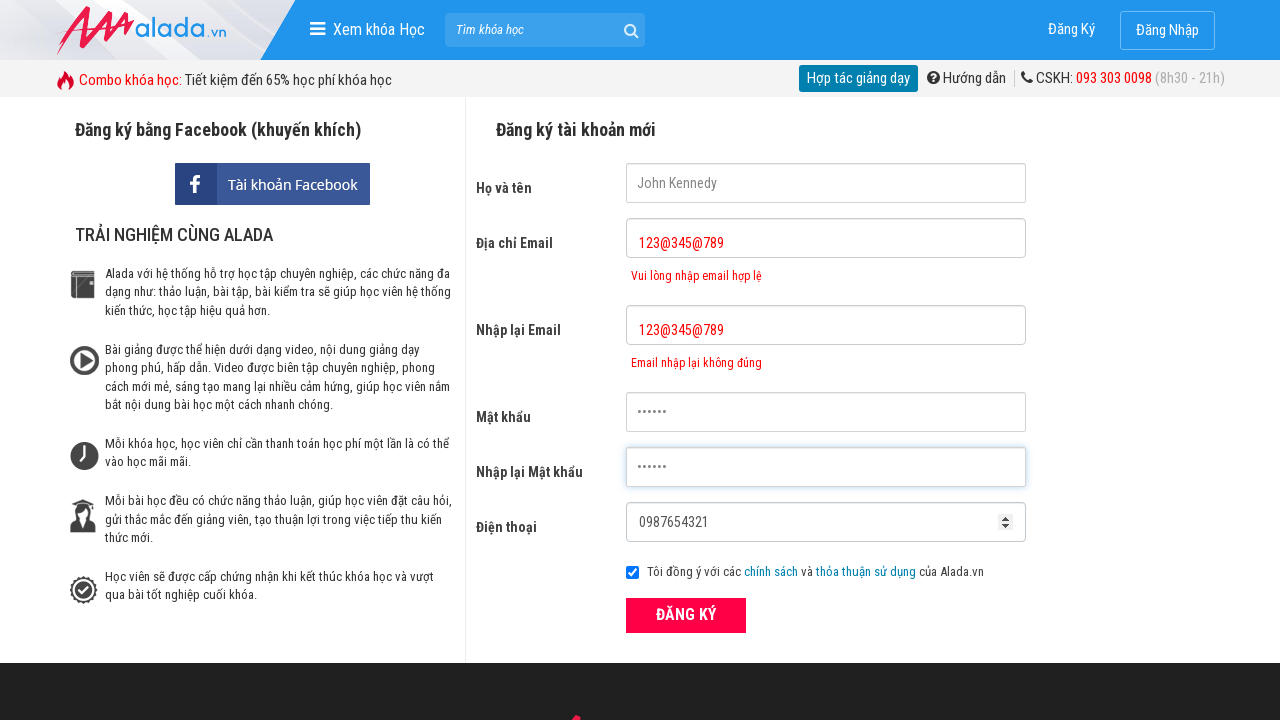

Clicked register button to submit form at (686, 615) on xpath=//form[@id='frmLogin']//button[text()='ĐĂNG KÝ']
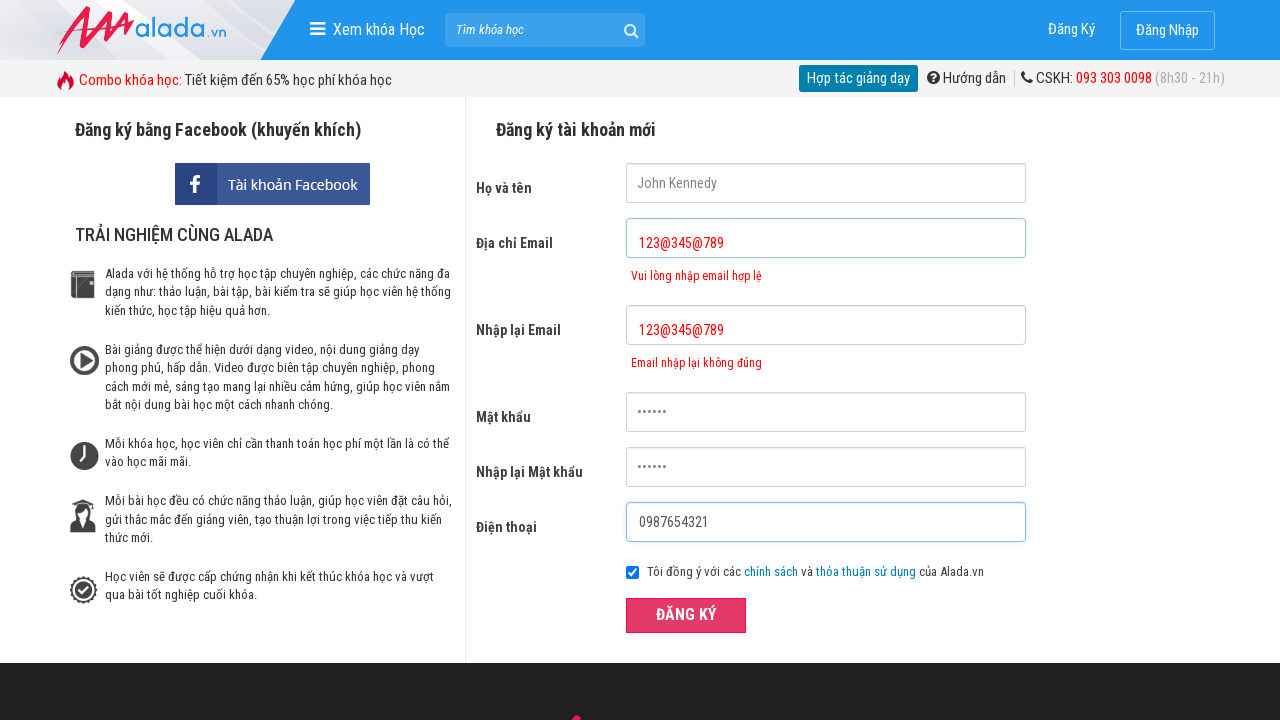

Email error message appeared for invalid email format
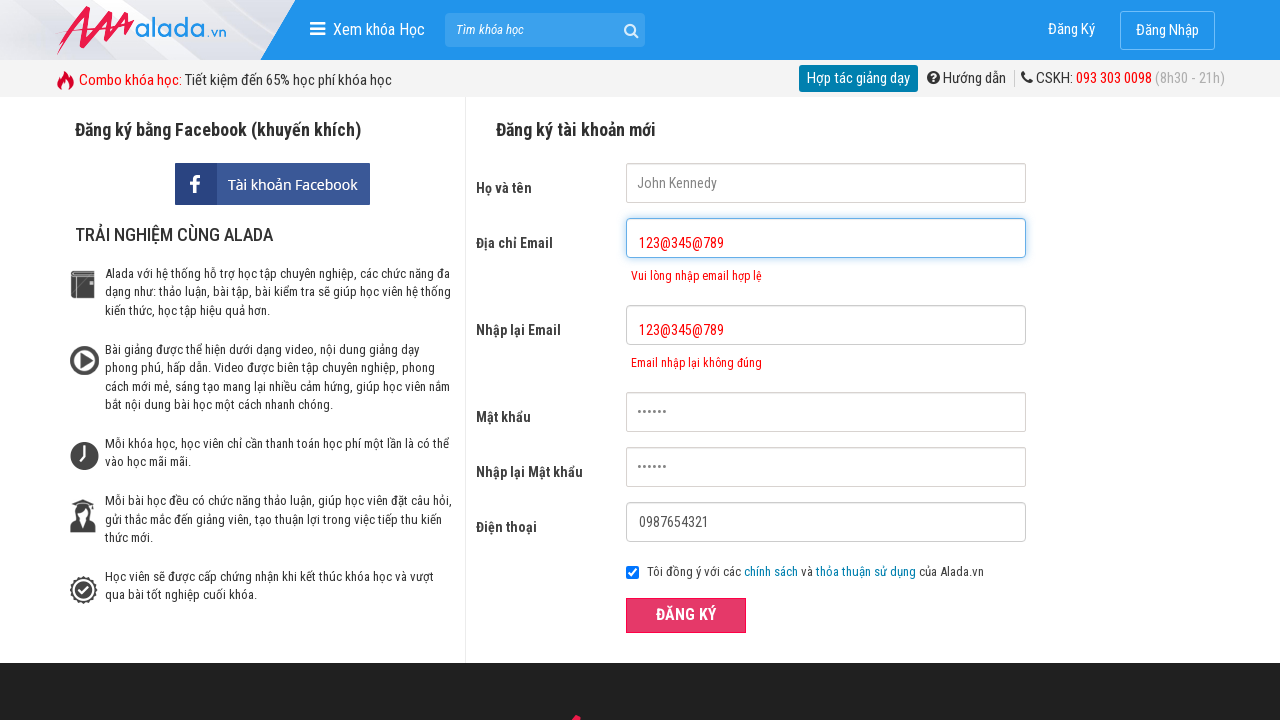

Confirm email error message appeared for invalid email format
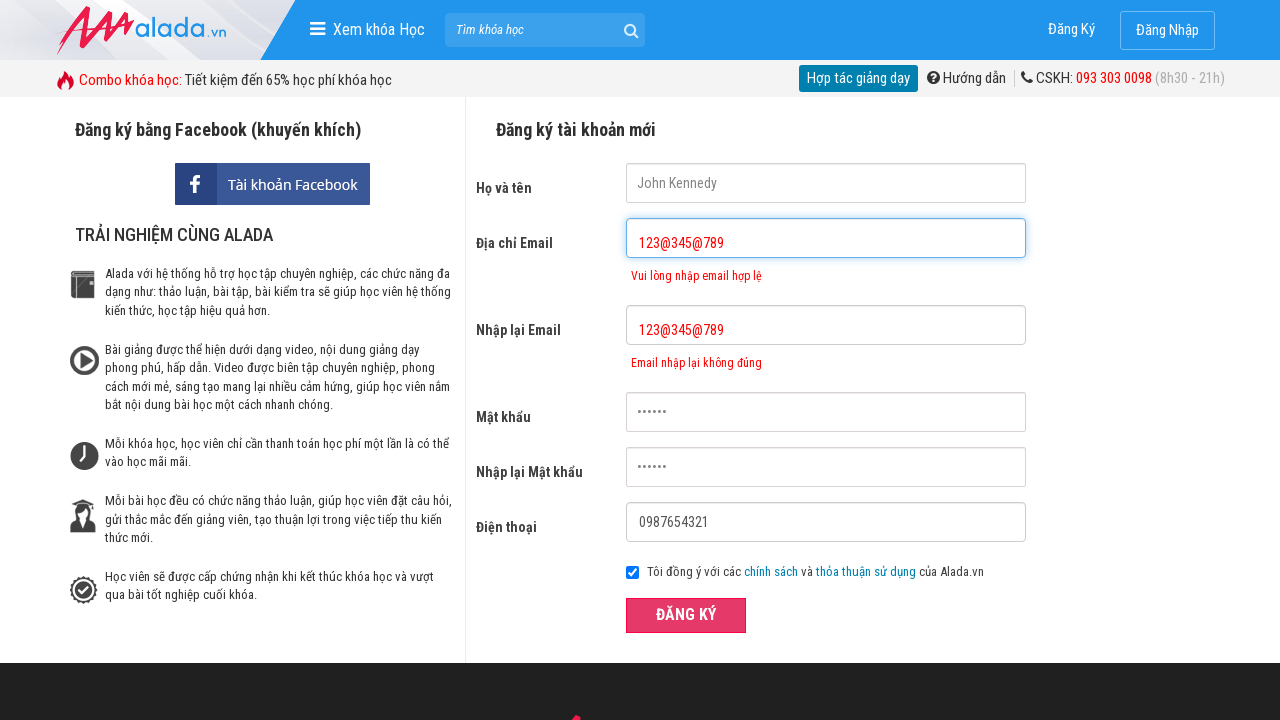

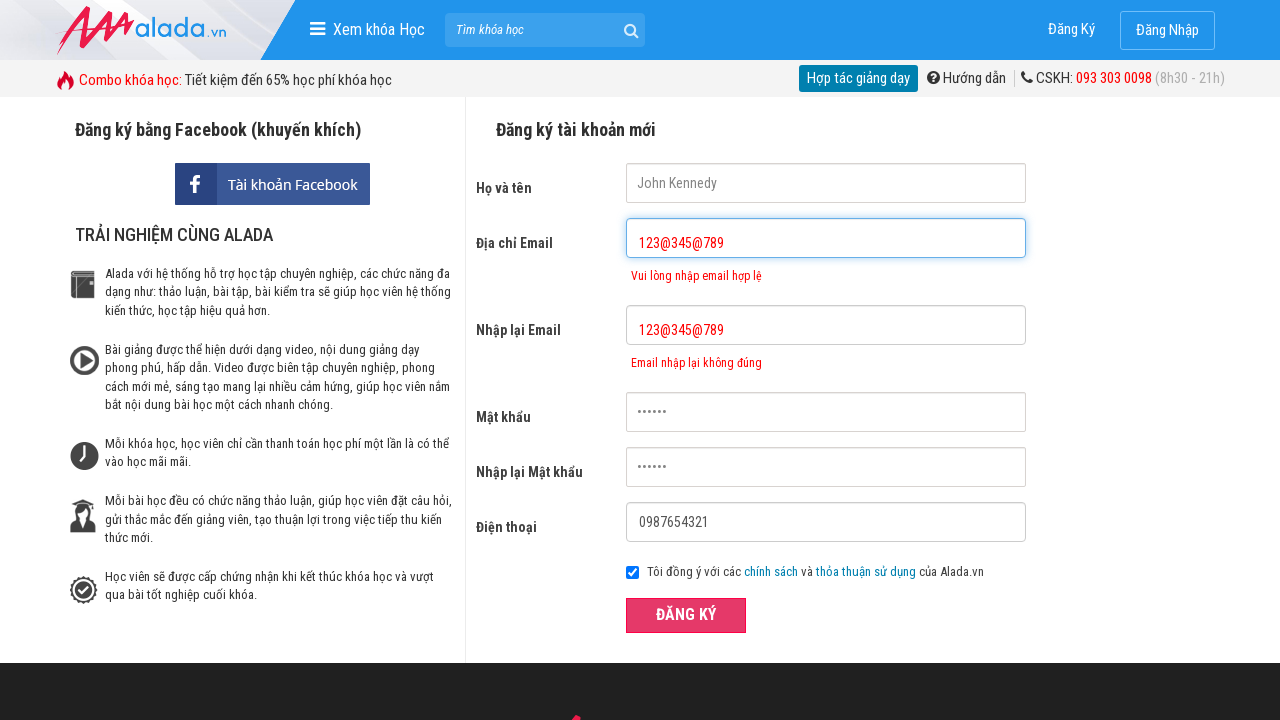